Tests file download functionality by clicking on Excel, PDF, and Text download links on the page

Starting URL: https://letcode.in/file

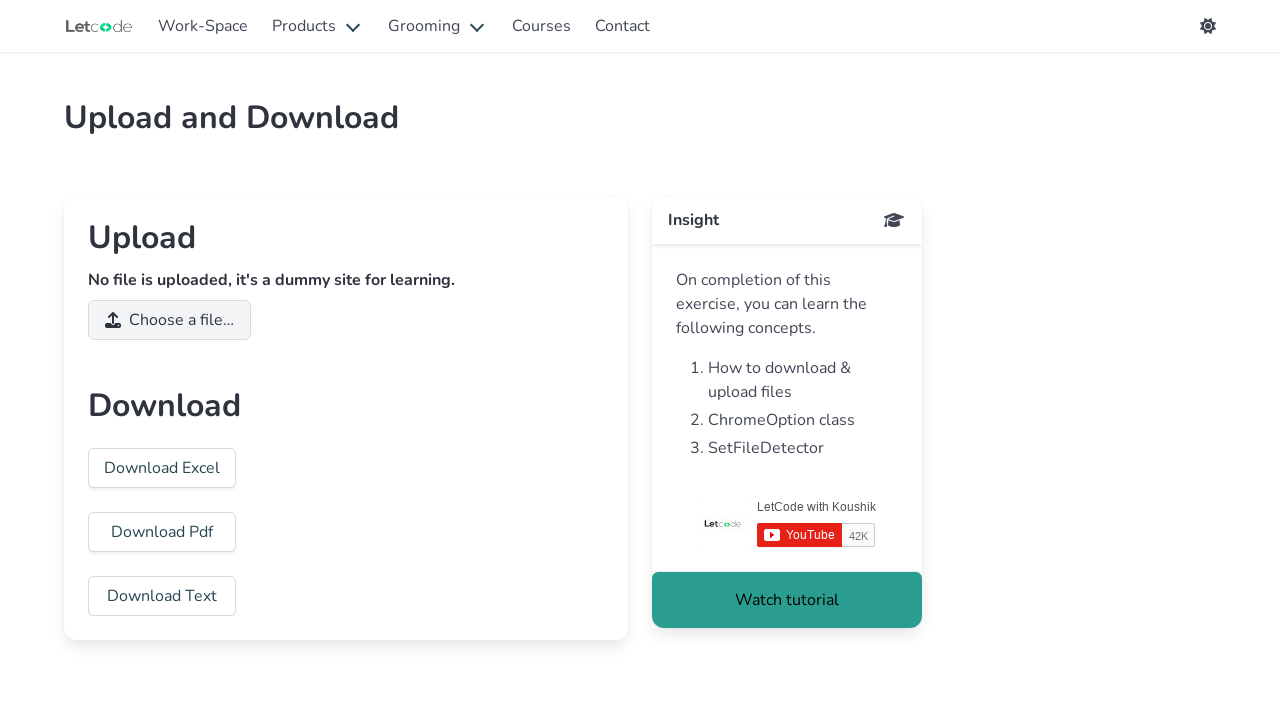

Clicked Download Excel link at (162, 468) on text=Download Excel
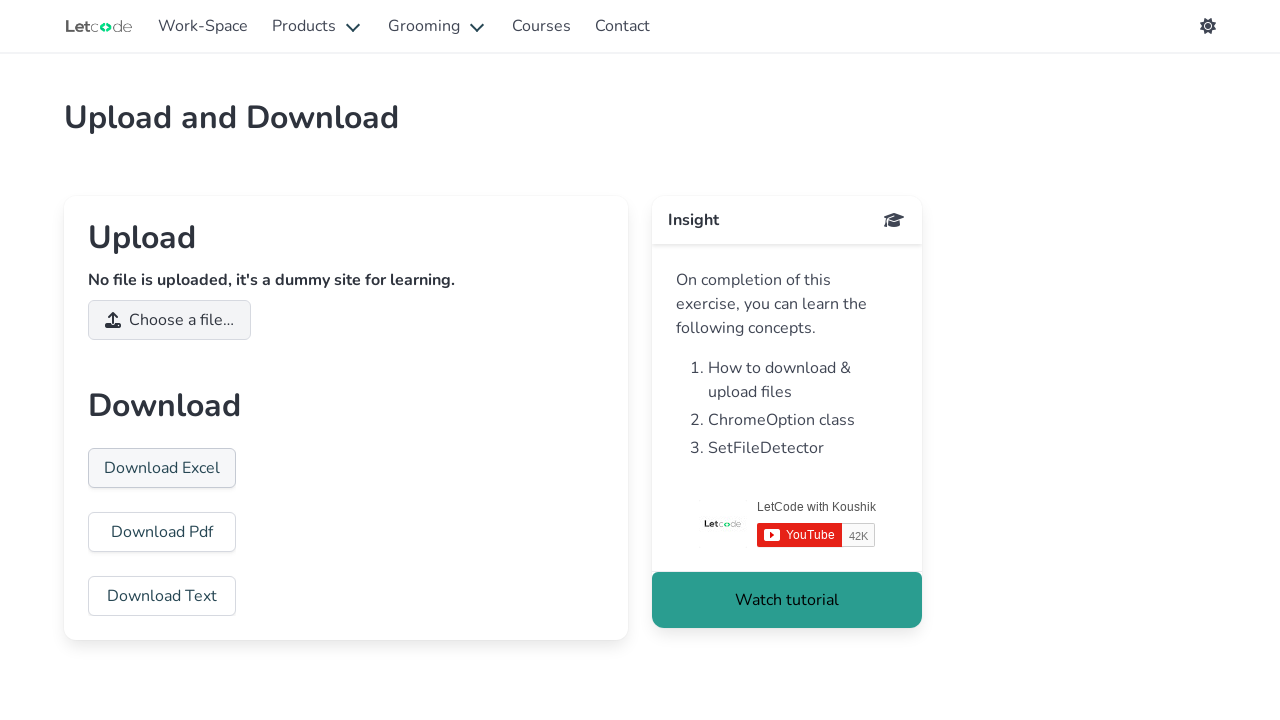

Waited 1 second for Excel download to initiate
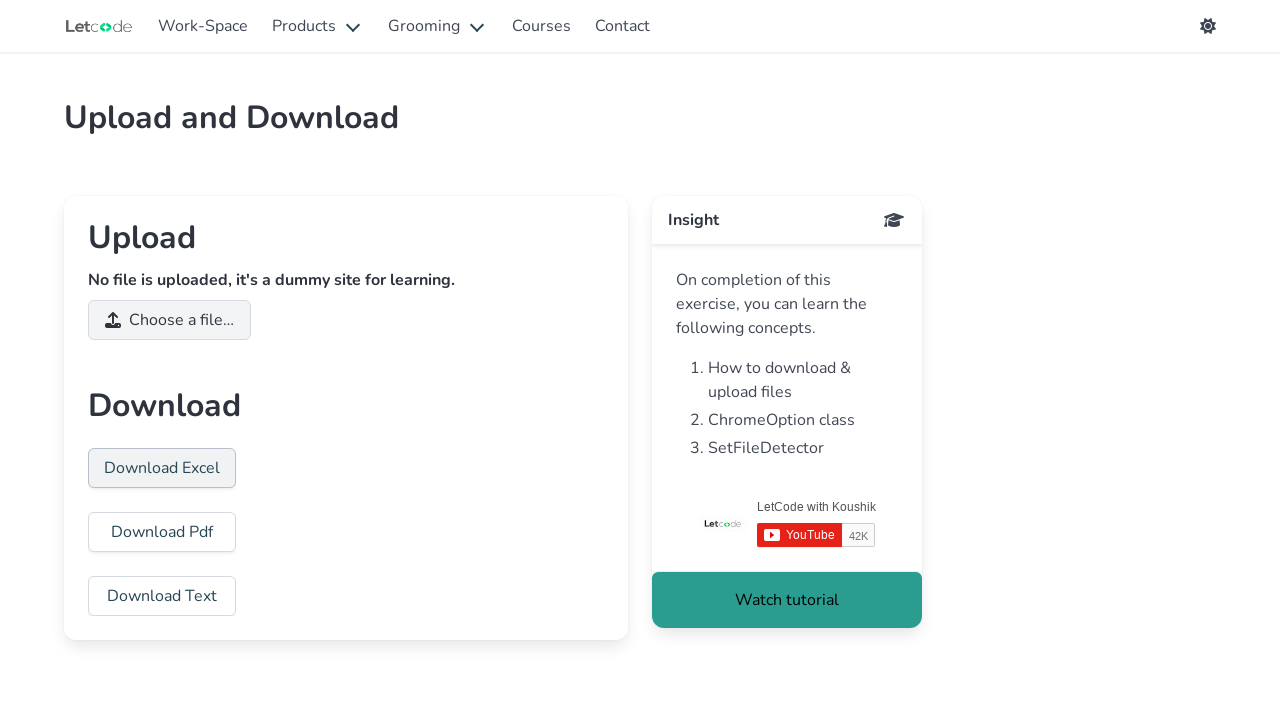

Clicked Download PDF link at (162, 532) on text=Download Pdf
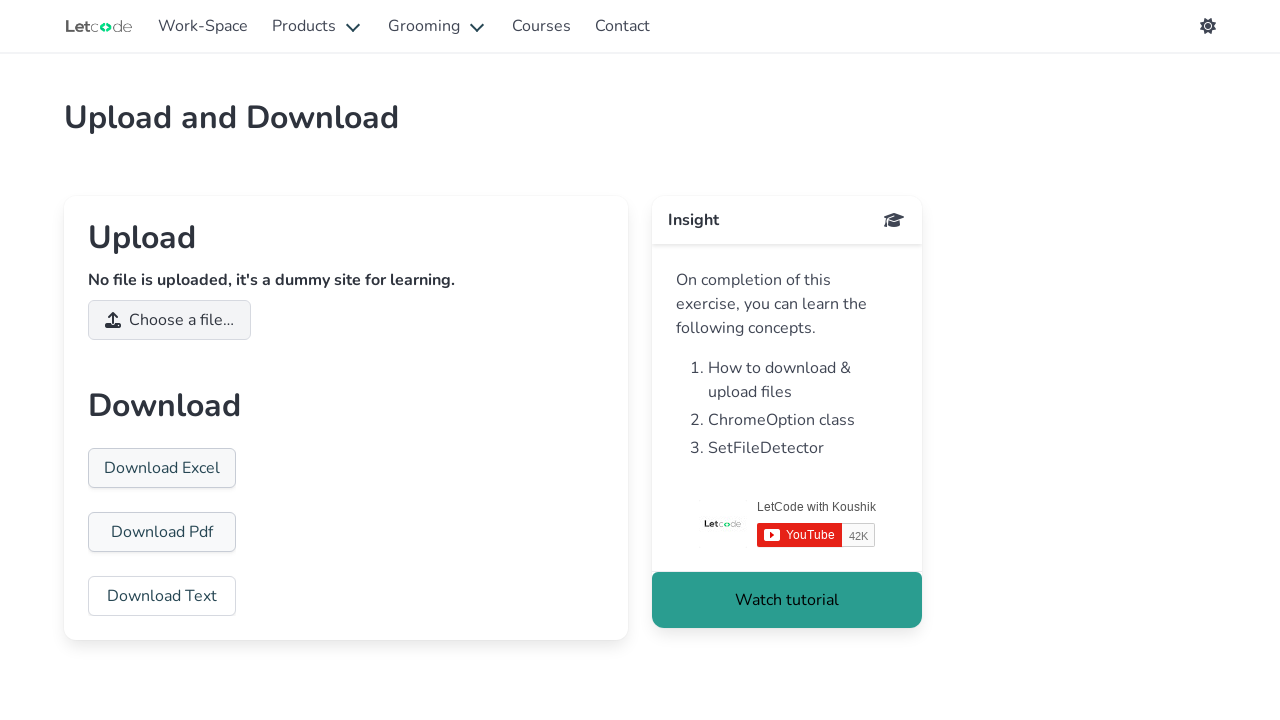

Waited 1 second for PDF download to initiate
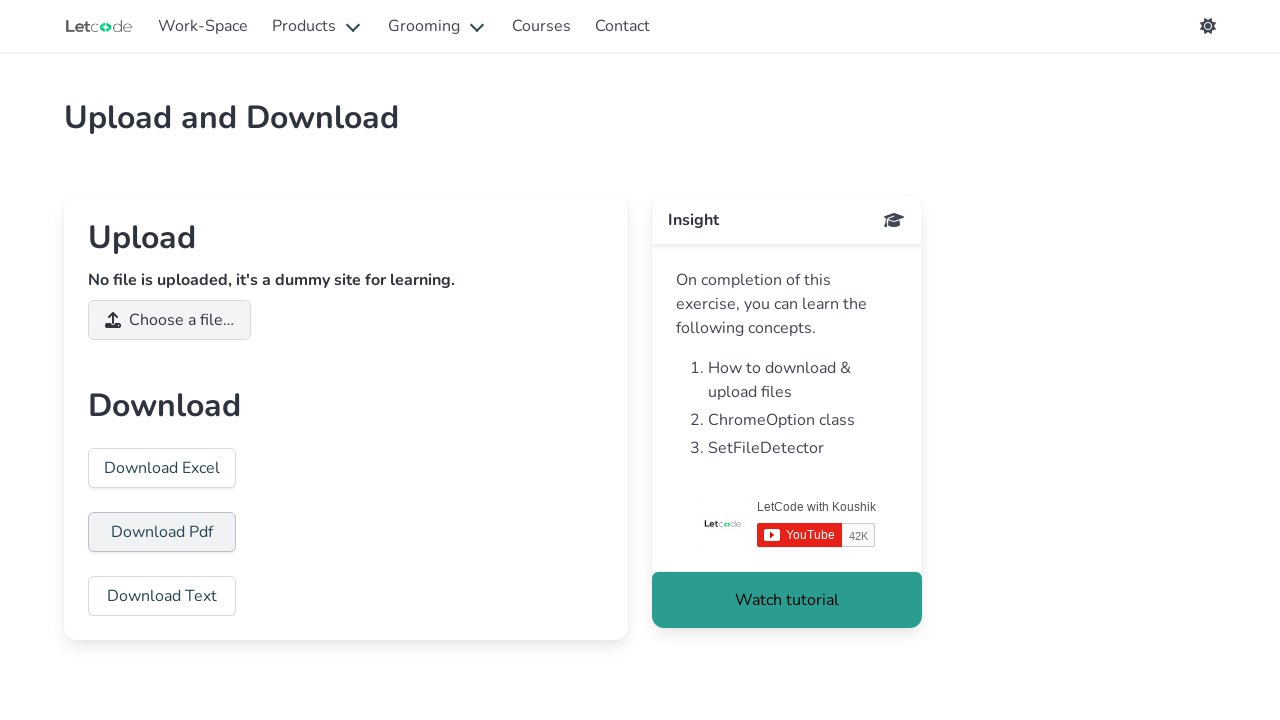

Clicked Download Text link at (162, 596) on text=Download Text
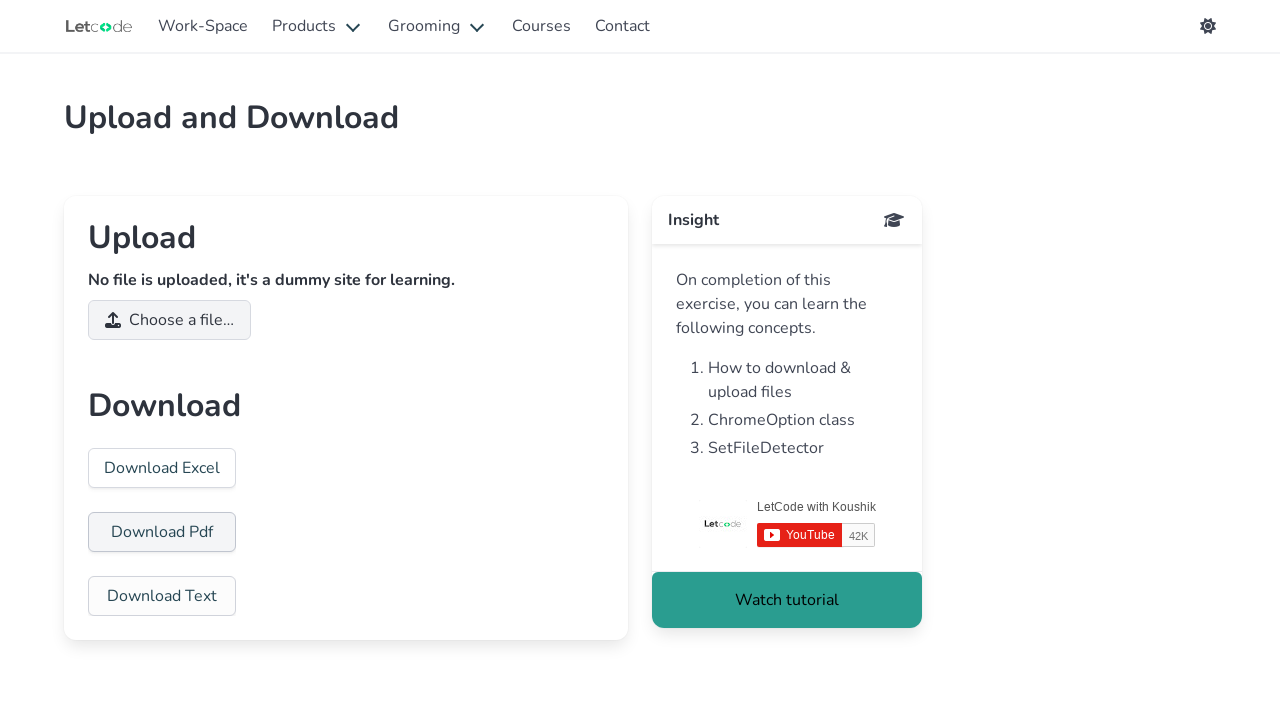

Waited 1 second for Text download to initiate
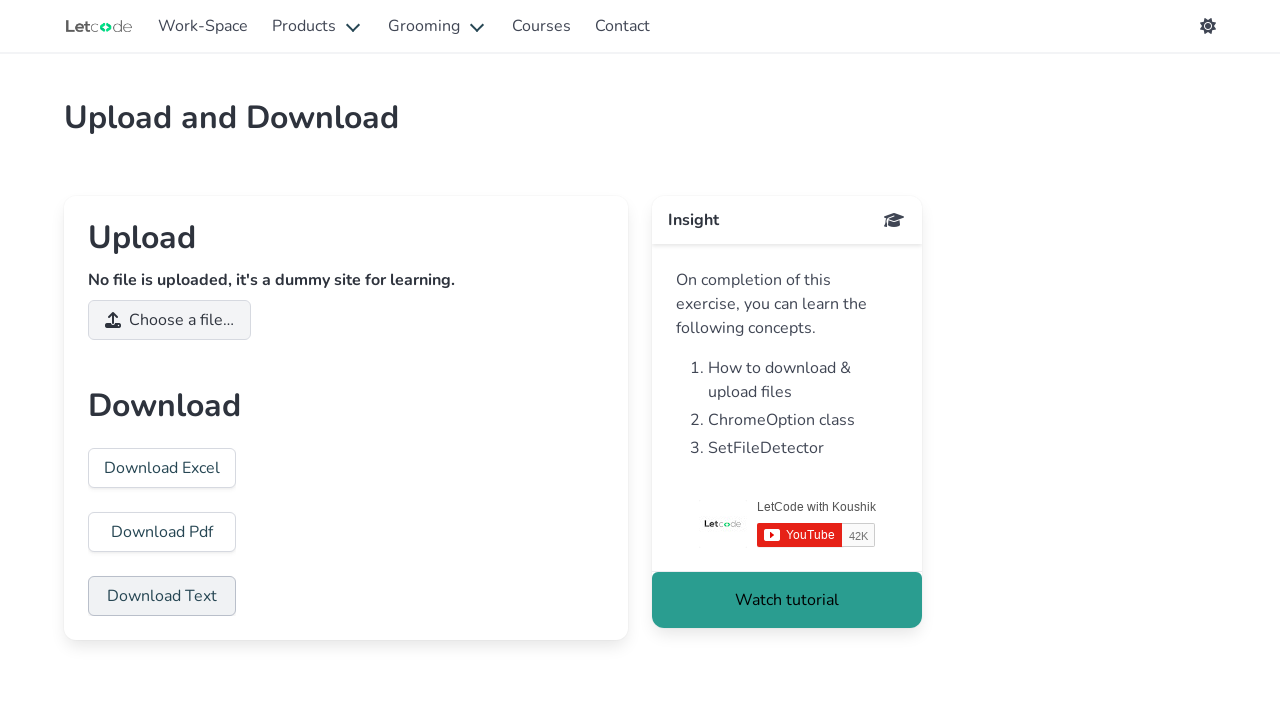

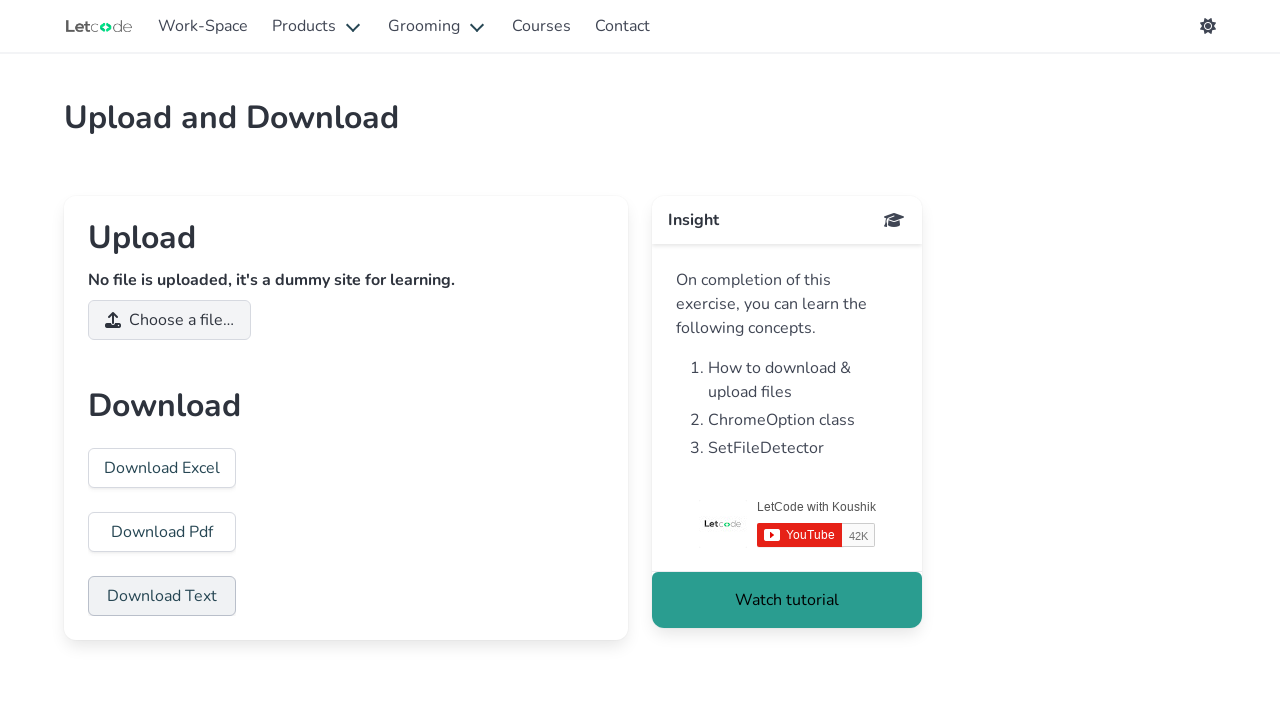